Tests file upload functionality by creating a temporary file, uploading it via a file input field, and submitting the form to verify successful submission.

Starting URL: https://bonigarcia.dev/selenium-webdriver-java/web-form.html

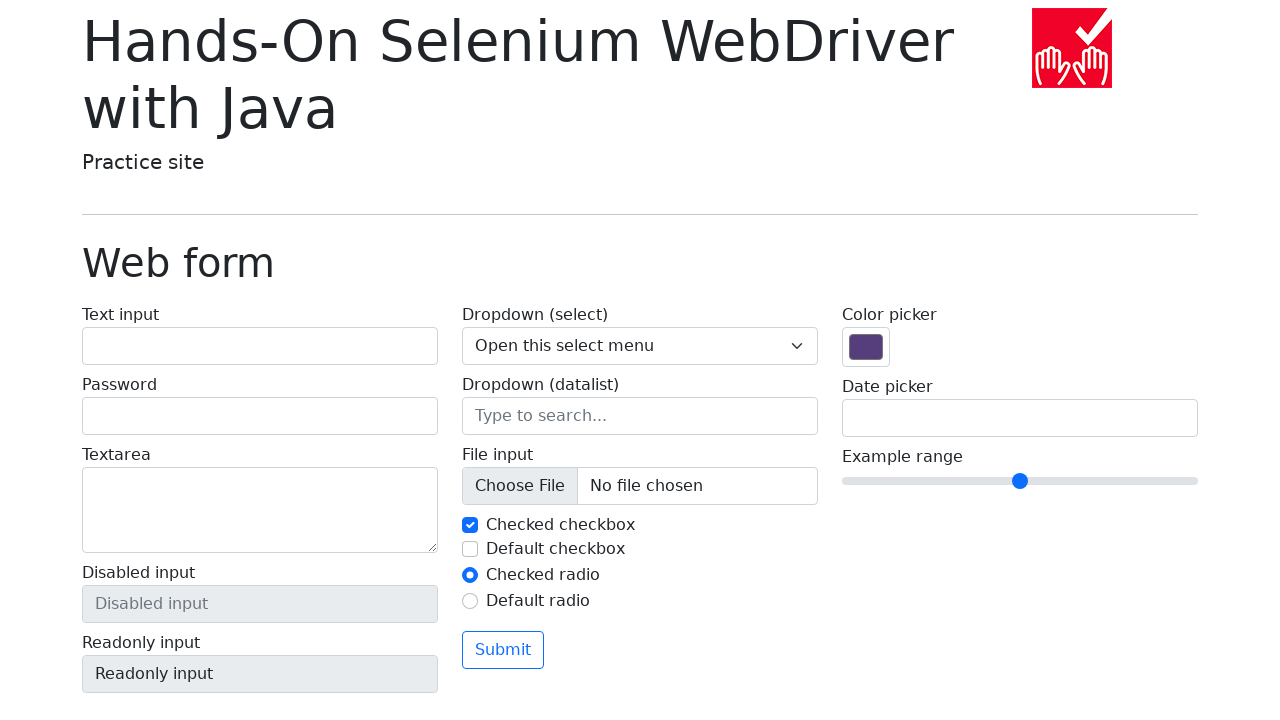

Stored initial URL for comparison
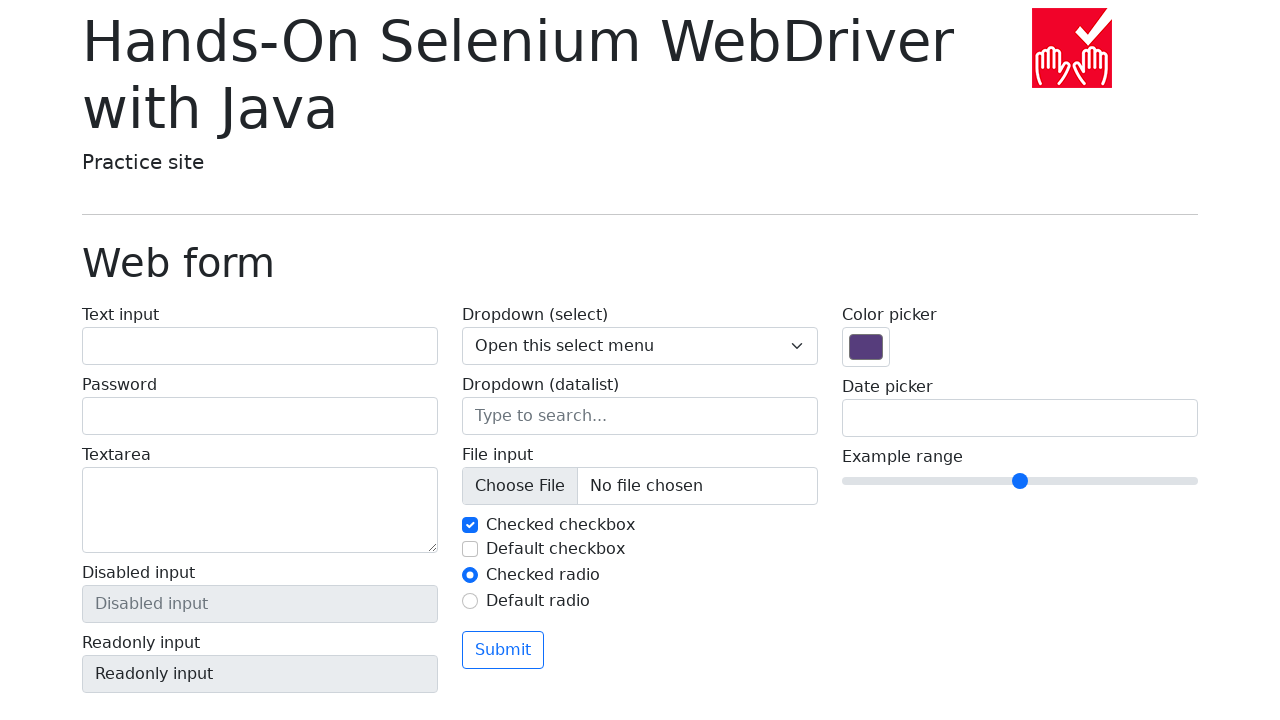

Created temporary file with test content
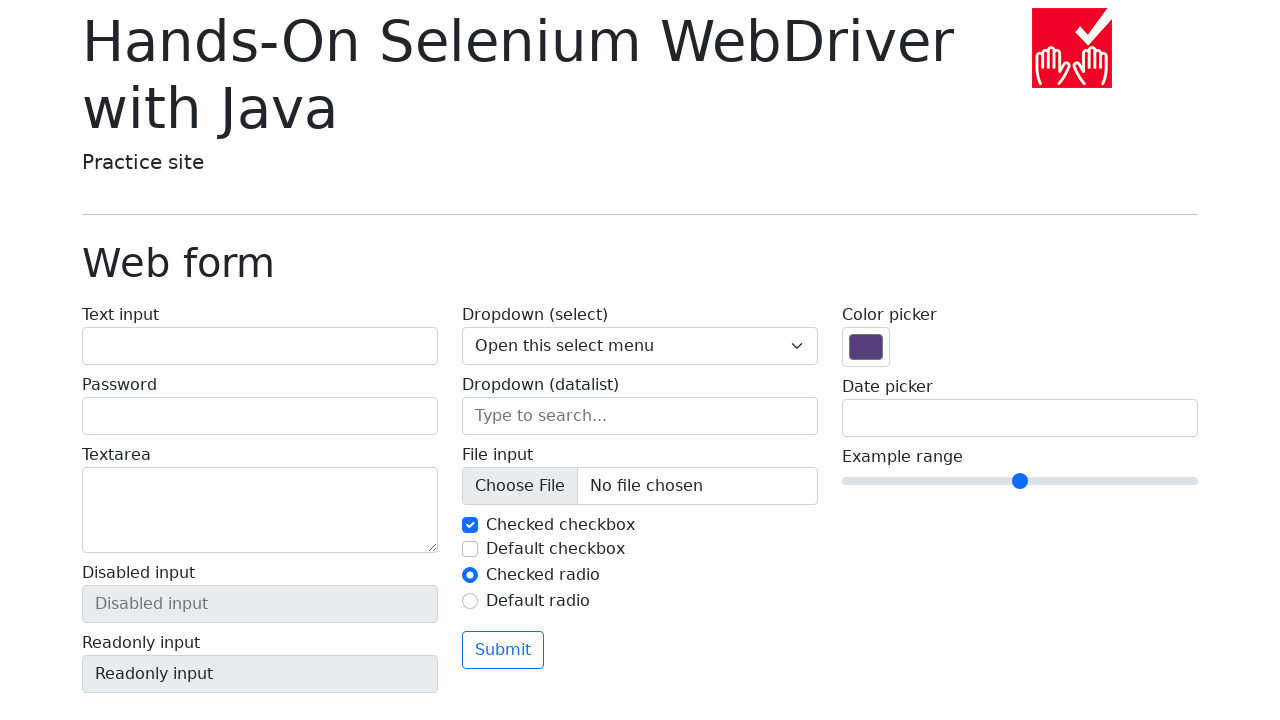

Set file input field with temporary file
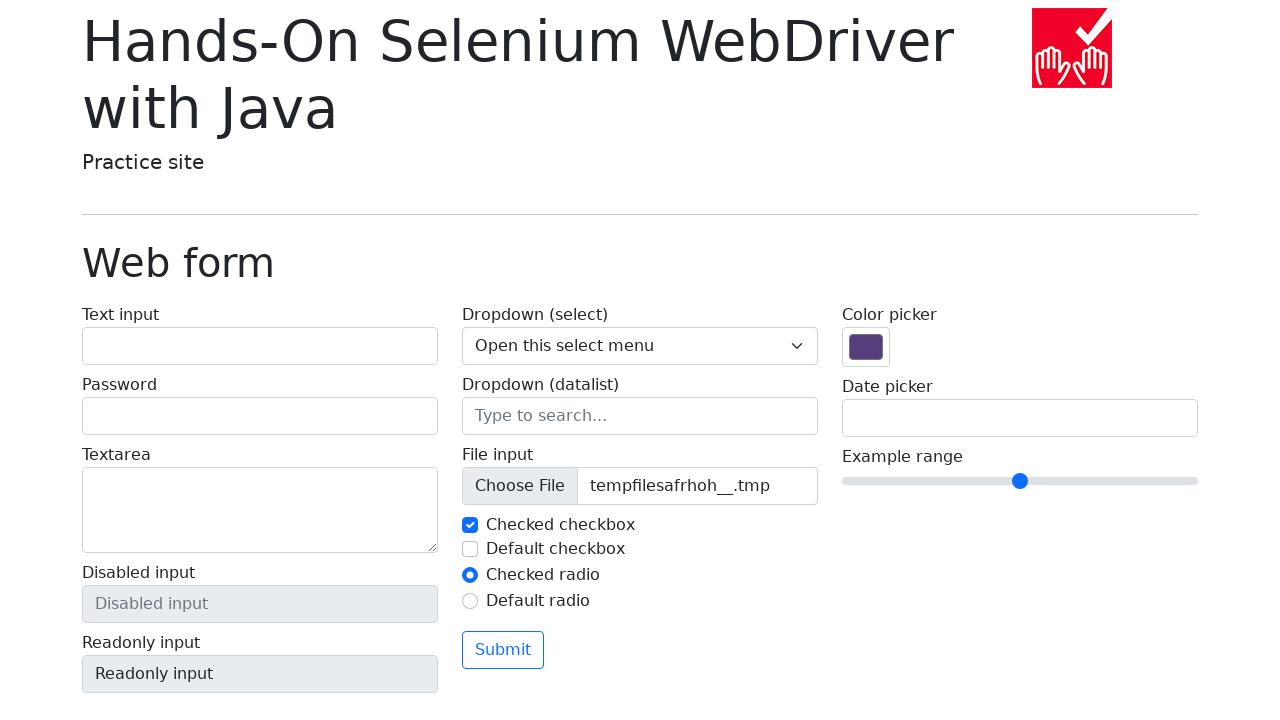

Clicked form submit button at (503, 650) on form button[type='submit']
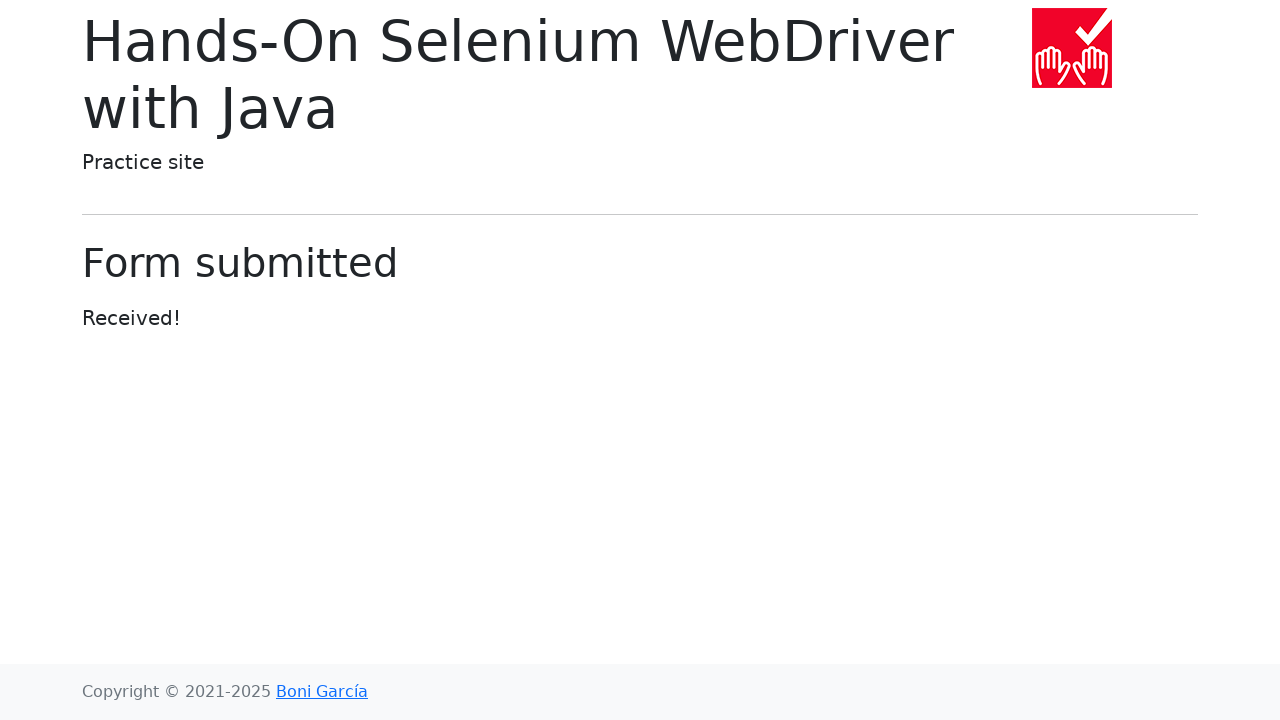

Page finished loading and network became idle
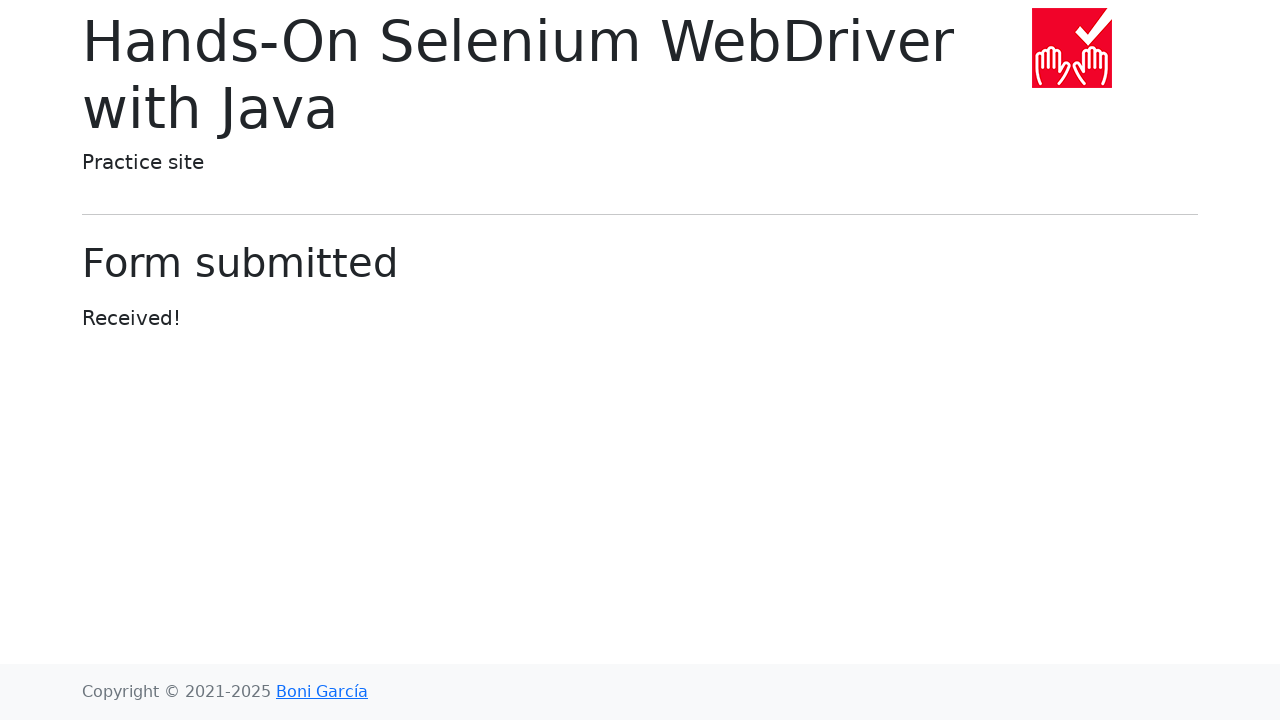

Verified URL changed after form submission
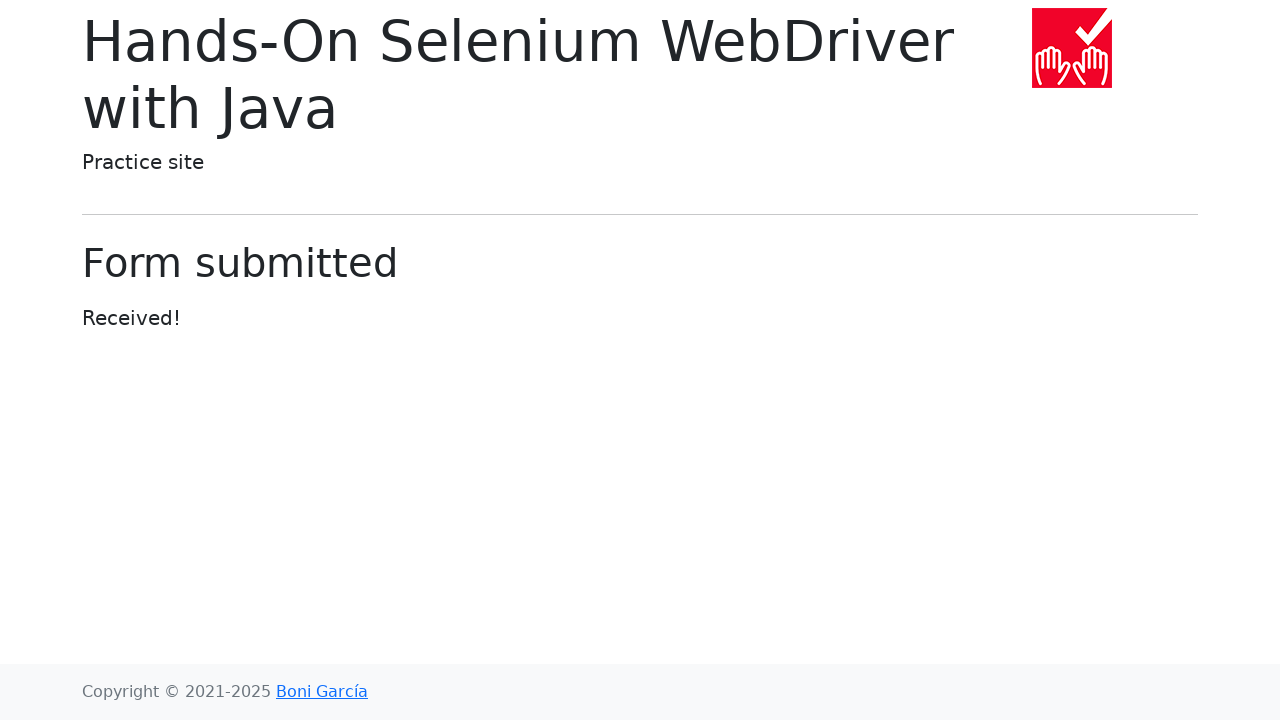

Cleaned up temporary file
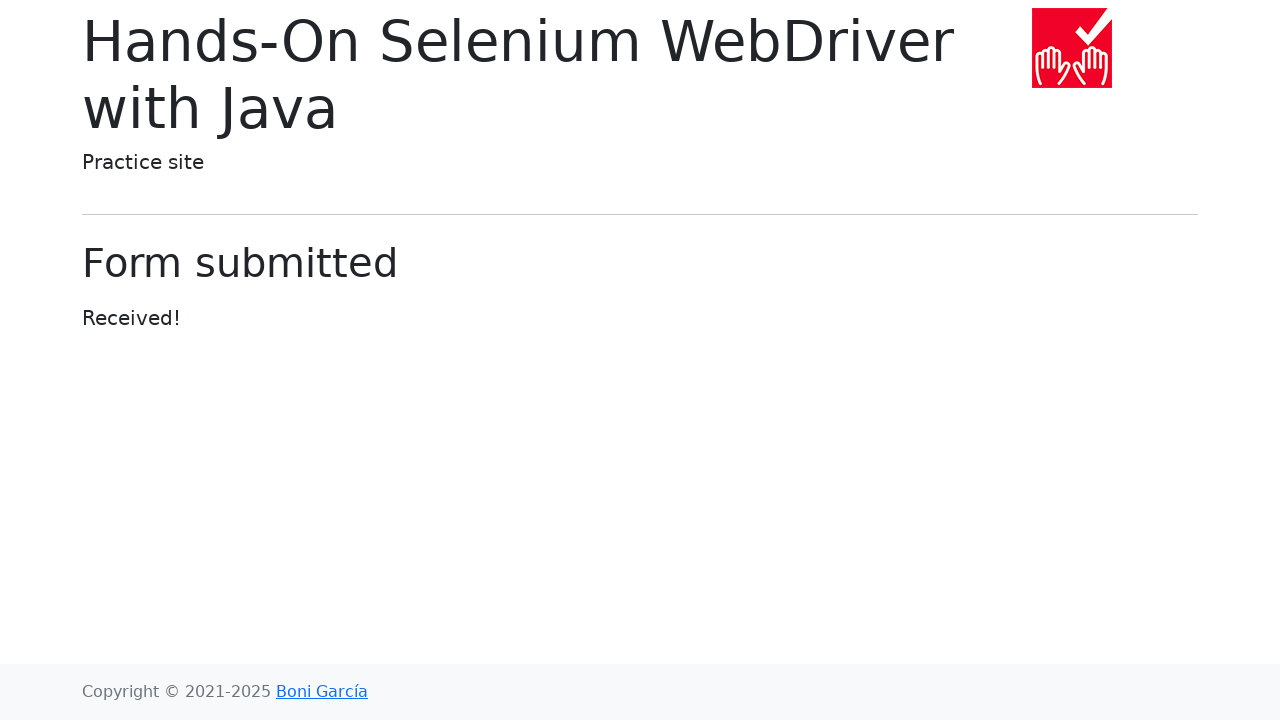

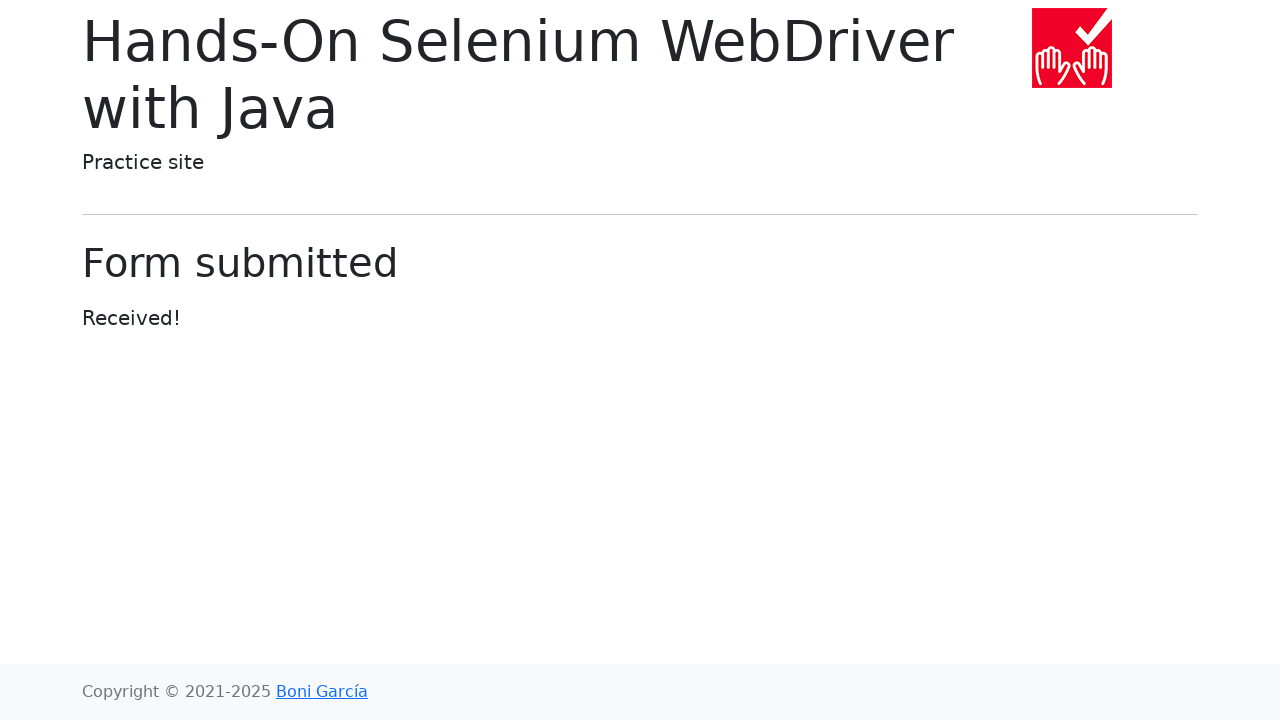